Tests form input by filling the 4th form control element

Starting URL: https://formy-project.herokuapp.com/autocomplete

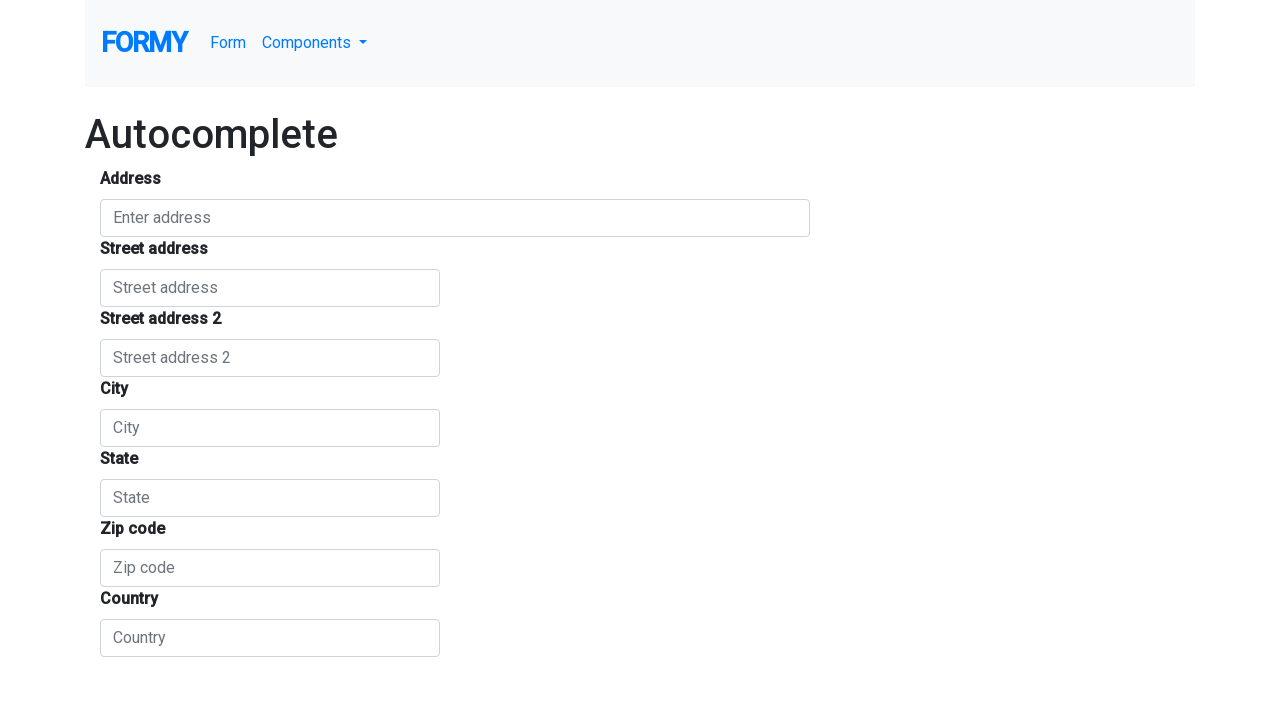

Filled the 4th form-control element with 'Blabla' on .form-control >> nth=3
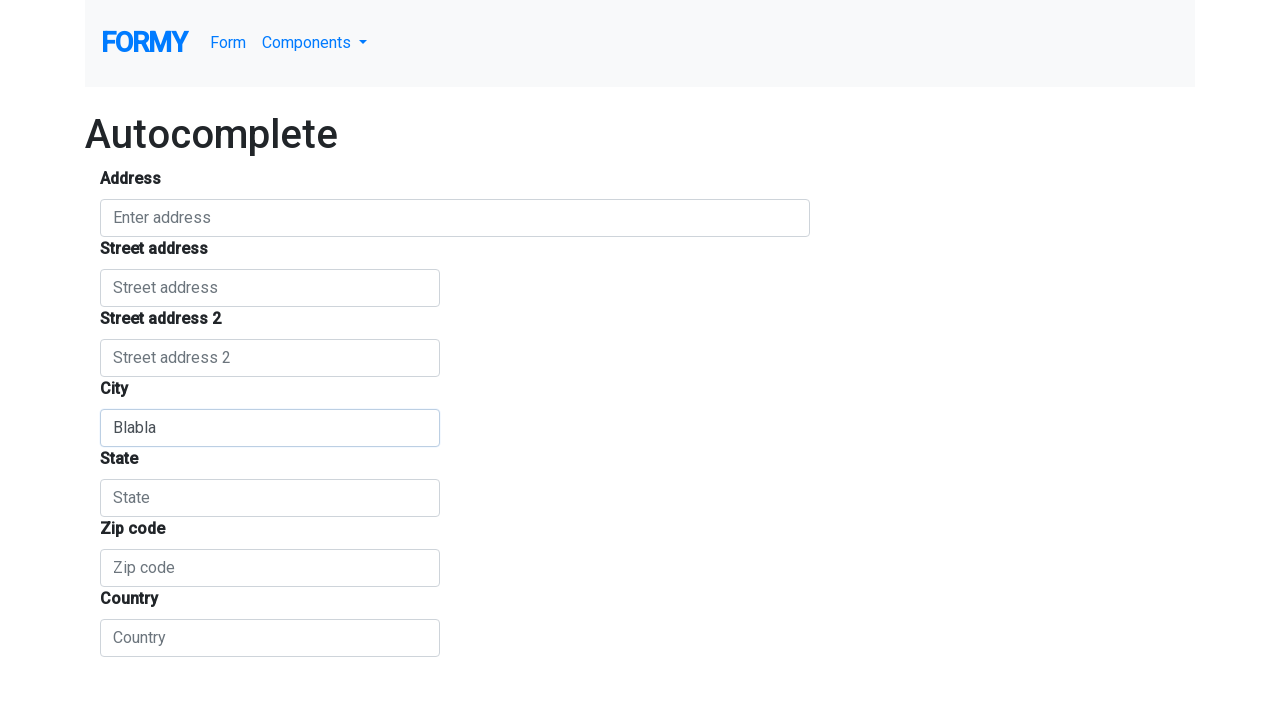

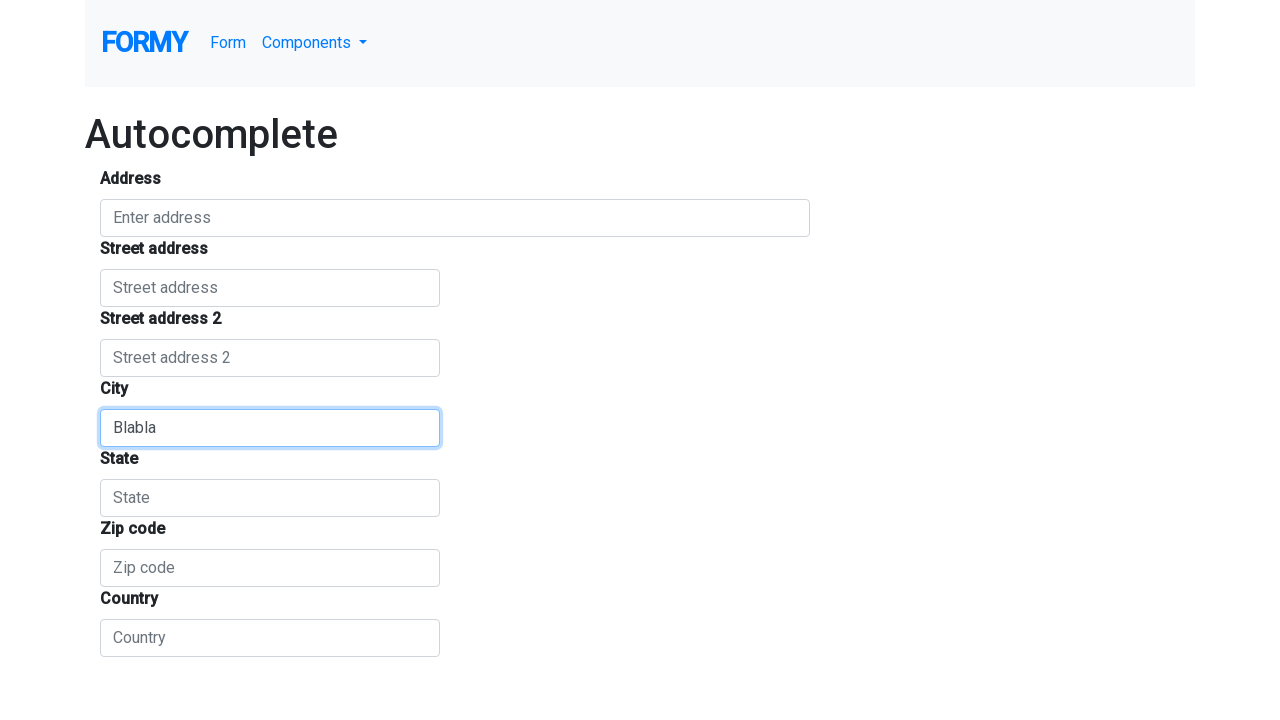